Tests a calculator form by reading two numbers, calculating their sum, selecting the result from a dropdown, and submitting the form

Starting URL: http://suninjuly.github.io/selects1.html

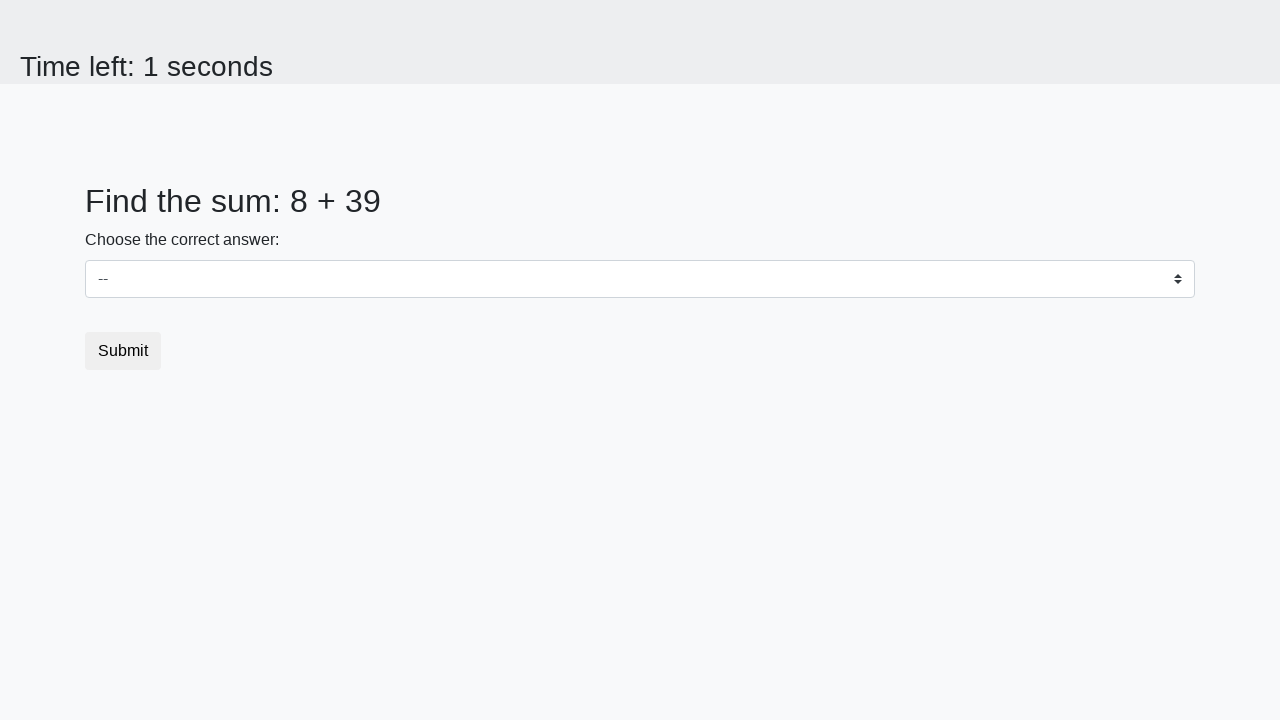

Retrieved first number from the page
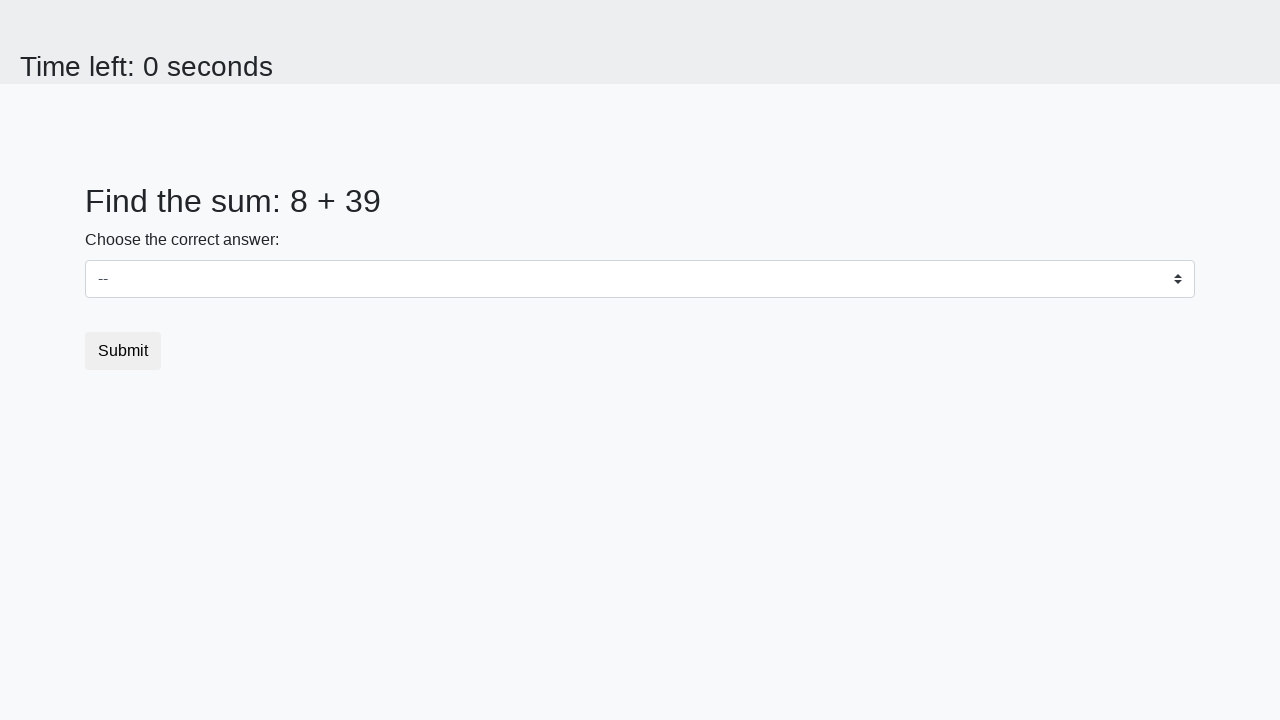

Retrieved second number from the page
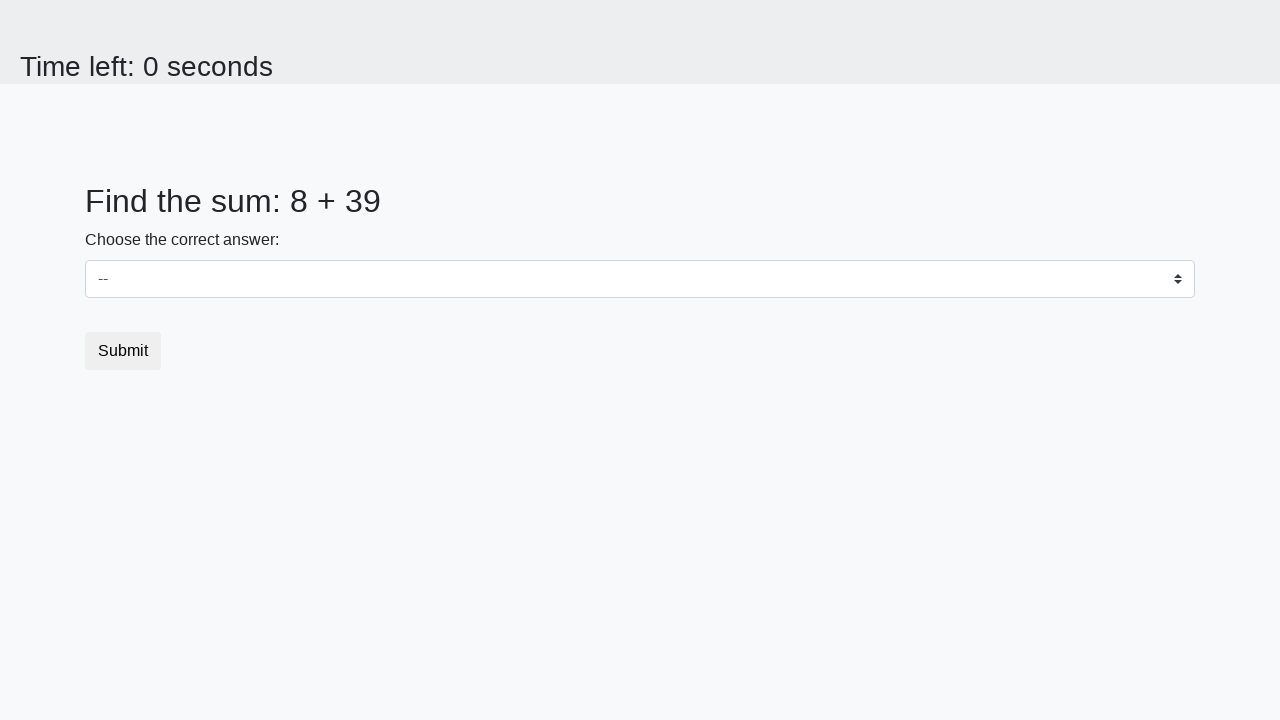

Calculated sum: 8 + 39 = 47
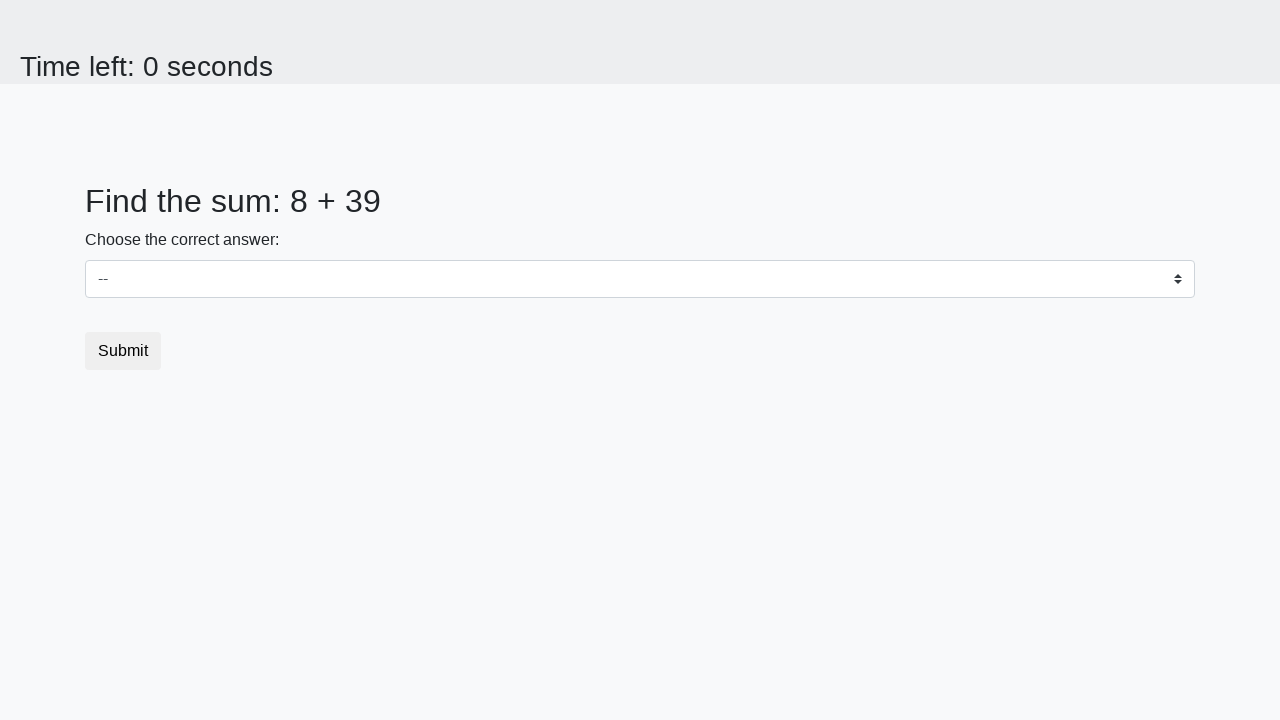

Selected calculated result '47' from dropdown on select
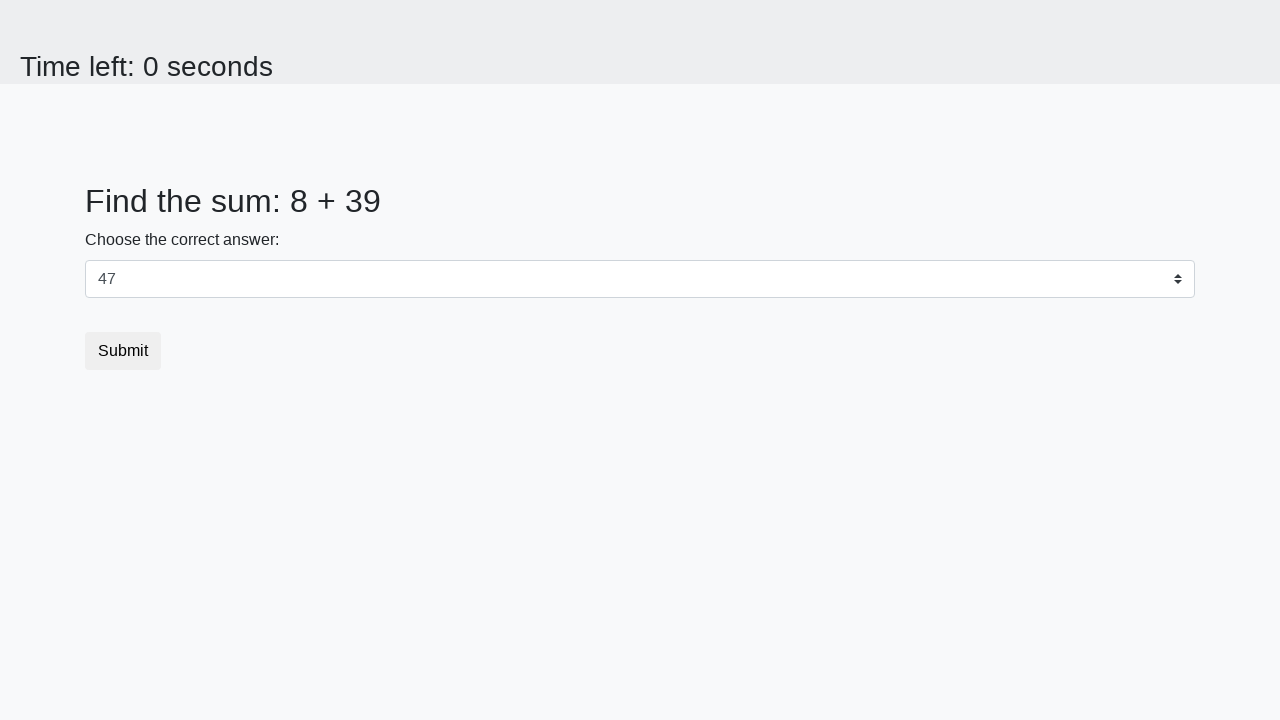

Submitted the form at (123, 351) on button
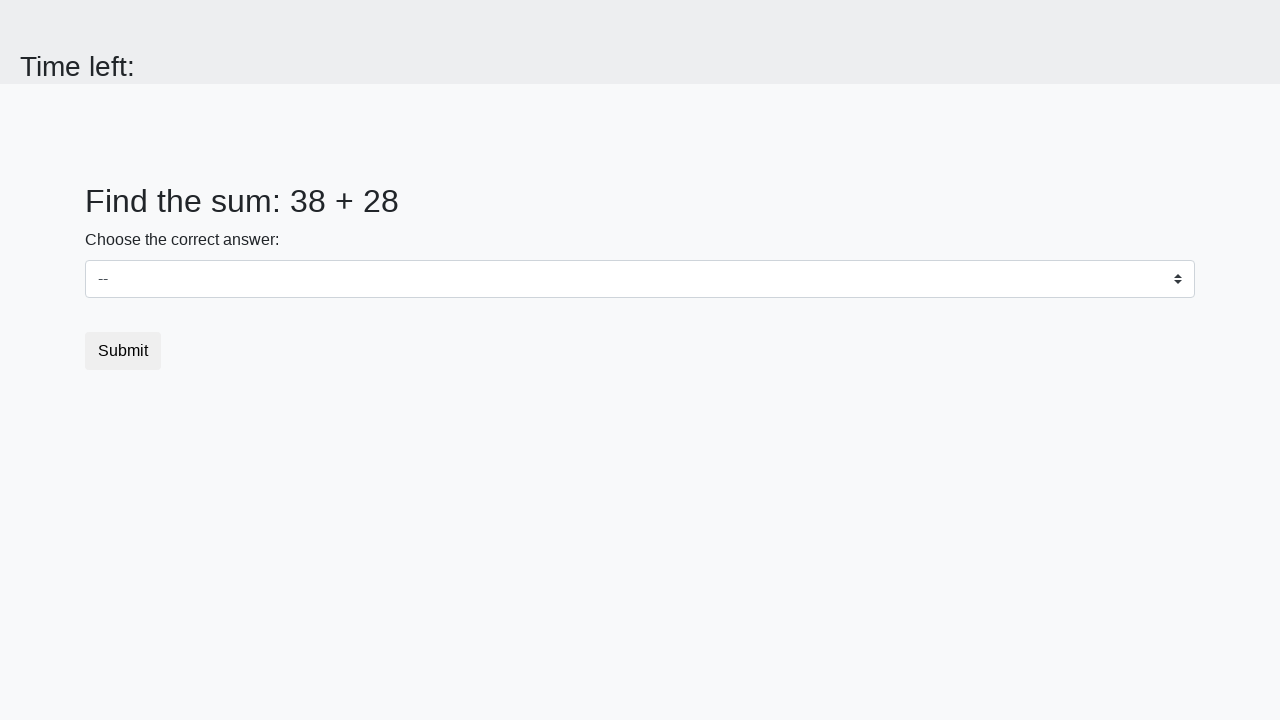

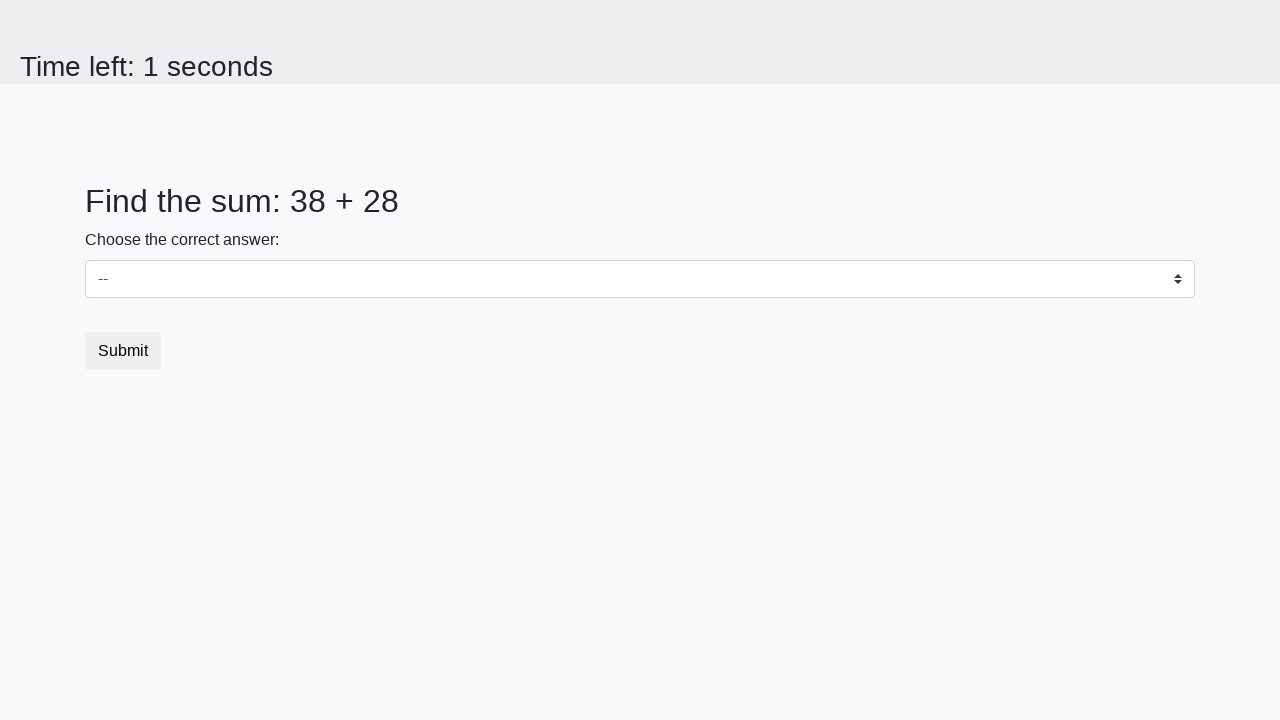